Tests drag and drop functionality by dragging element A to element B's position and verifying the swap

Starting URL: https://the-internet.herokuapp.com/drag_and_drop

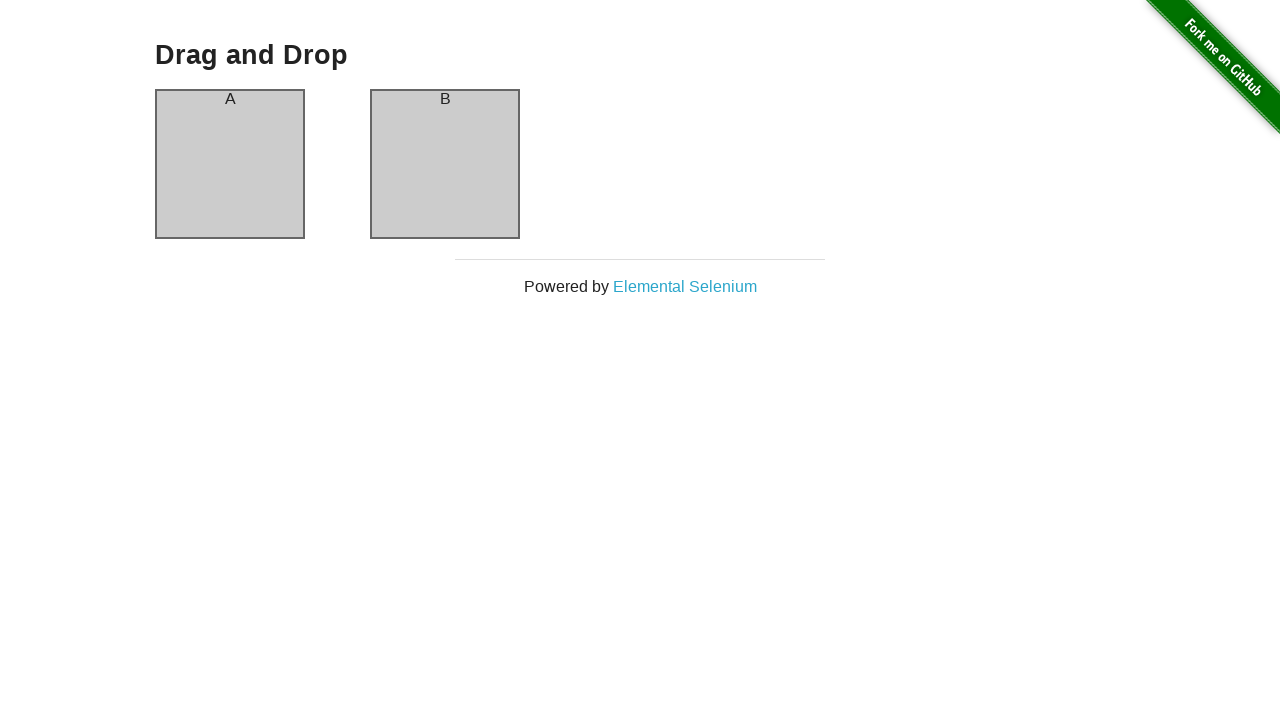

Waited for column A element to load
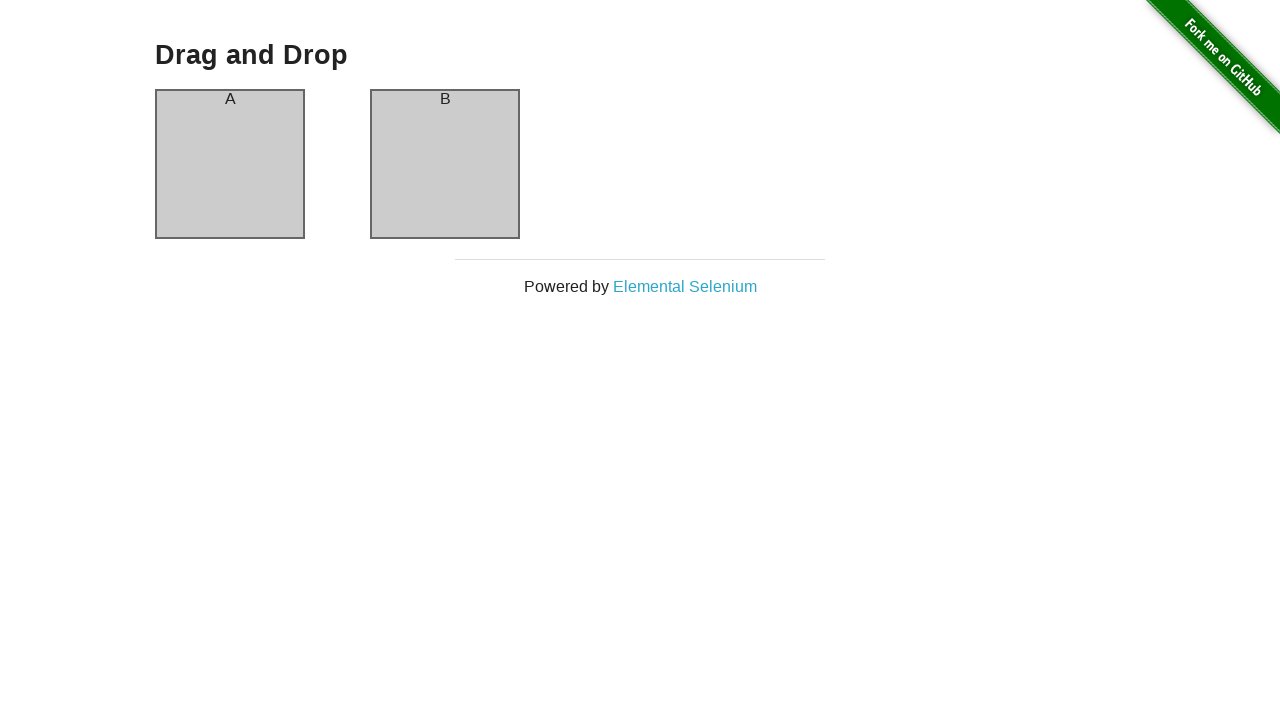

Waited for column B element to load
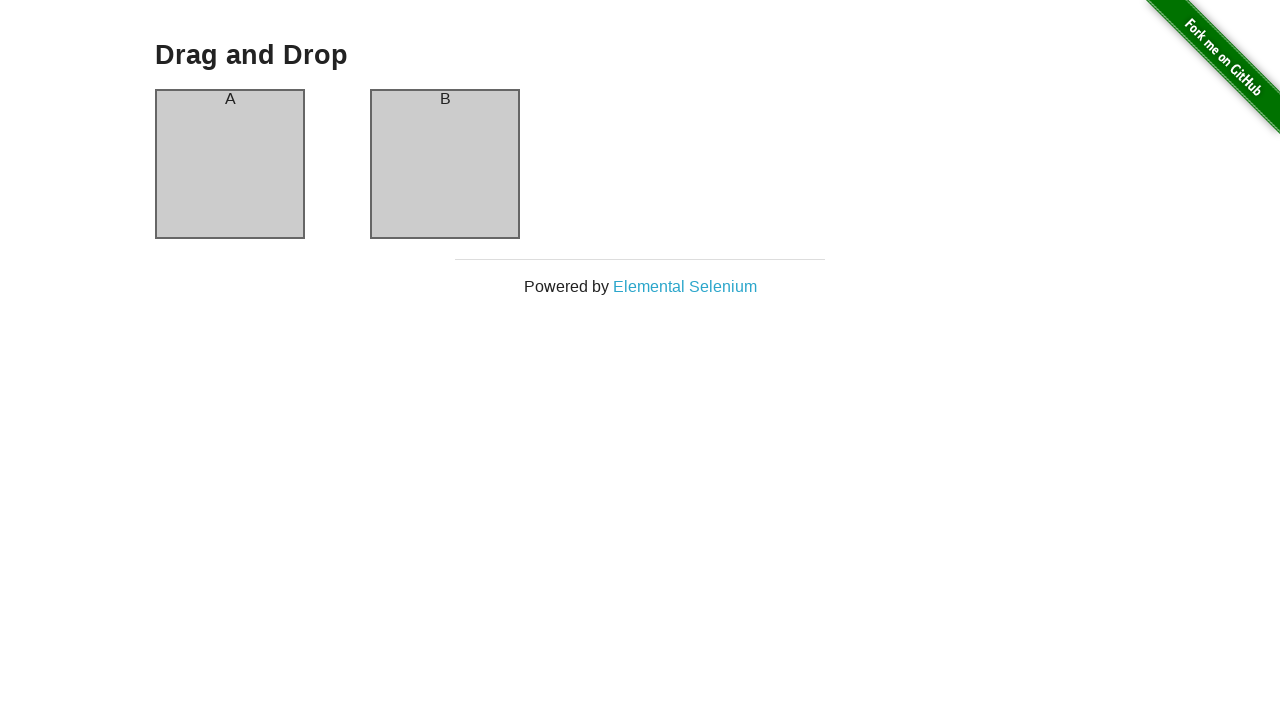

Dragged element A to element B's position at (445, 164)
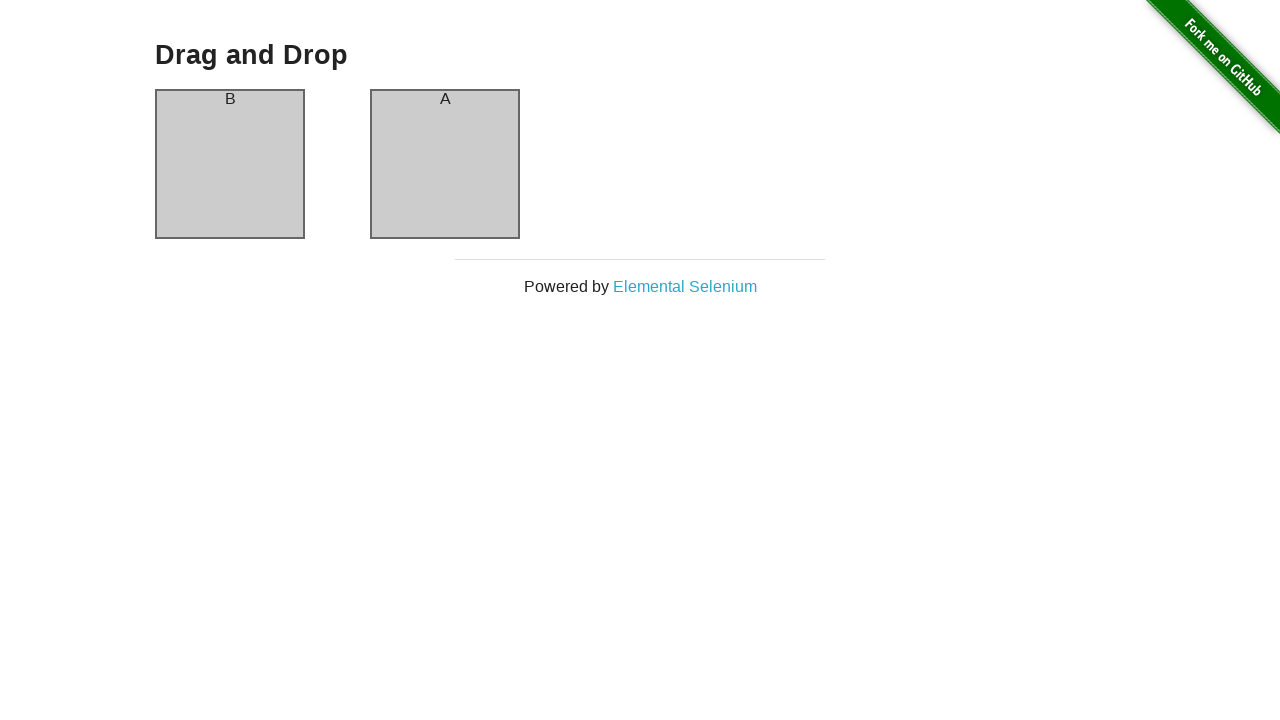

Waited 1 second to allow drag and drop to complete
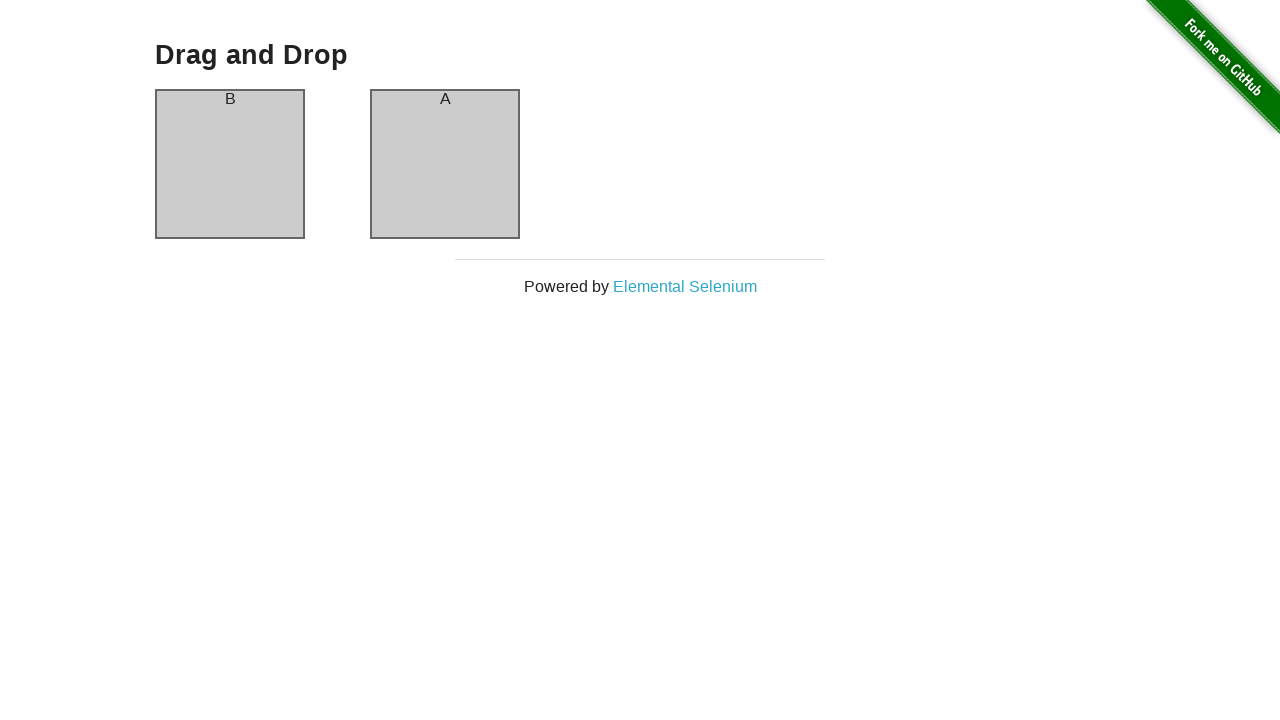

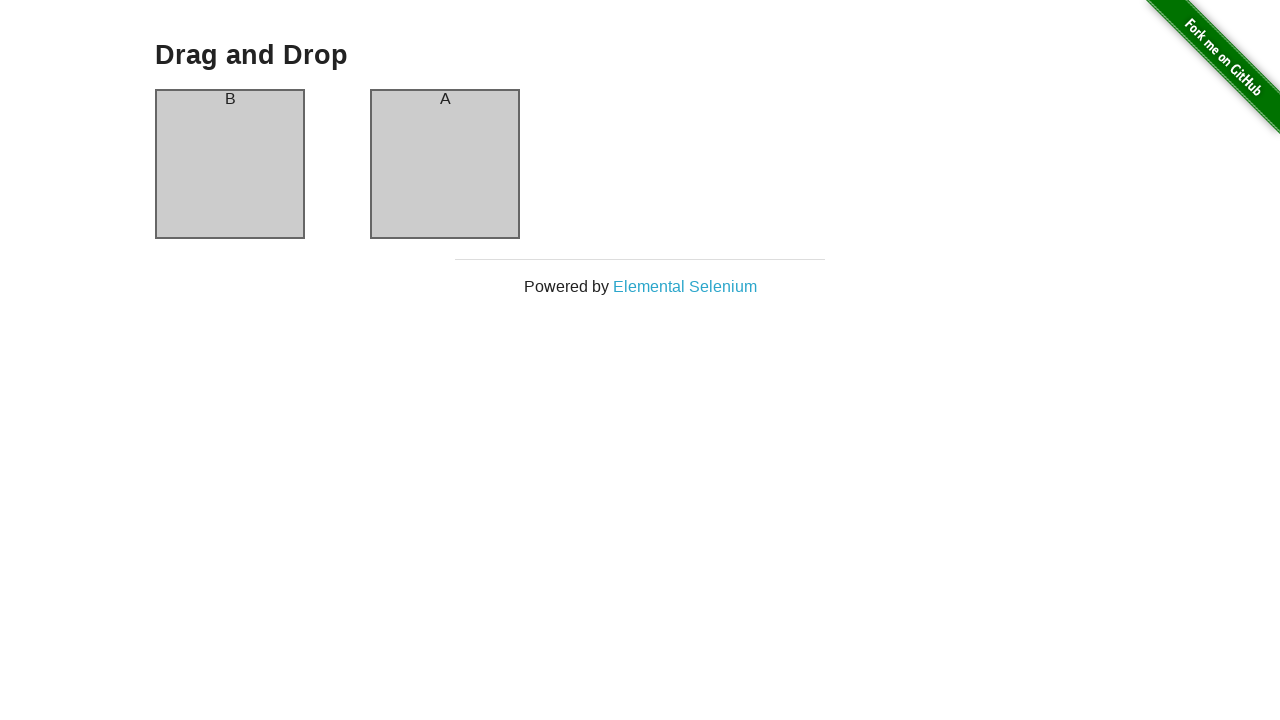